Tests mouse drag and drop functionality by dragging an element to a droppable area using offset calculations and verifying the drop was successful

Starting URL: https://www.selenium.dev/selenium/web/mouse_interaction.html

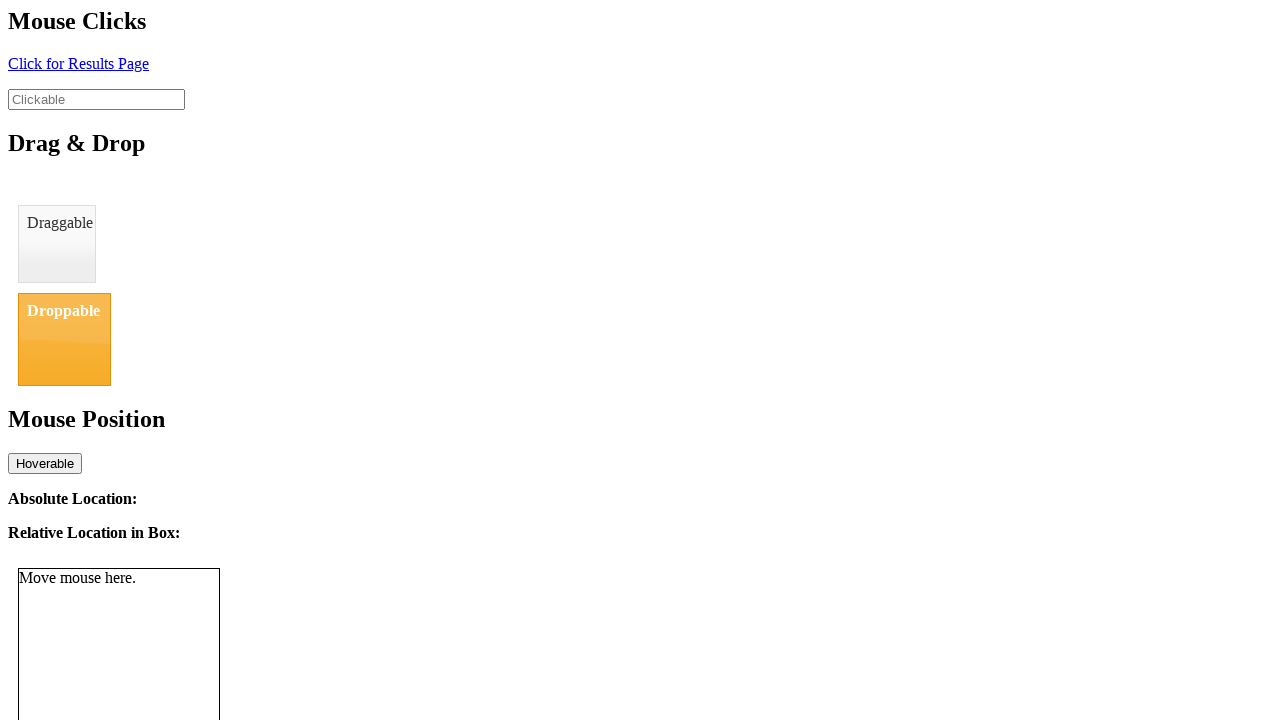

Located draggable element with id 'draggable'
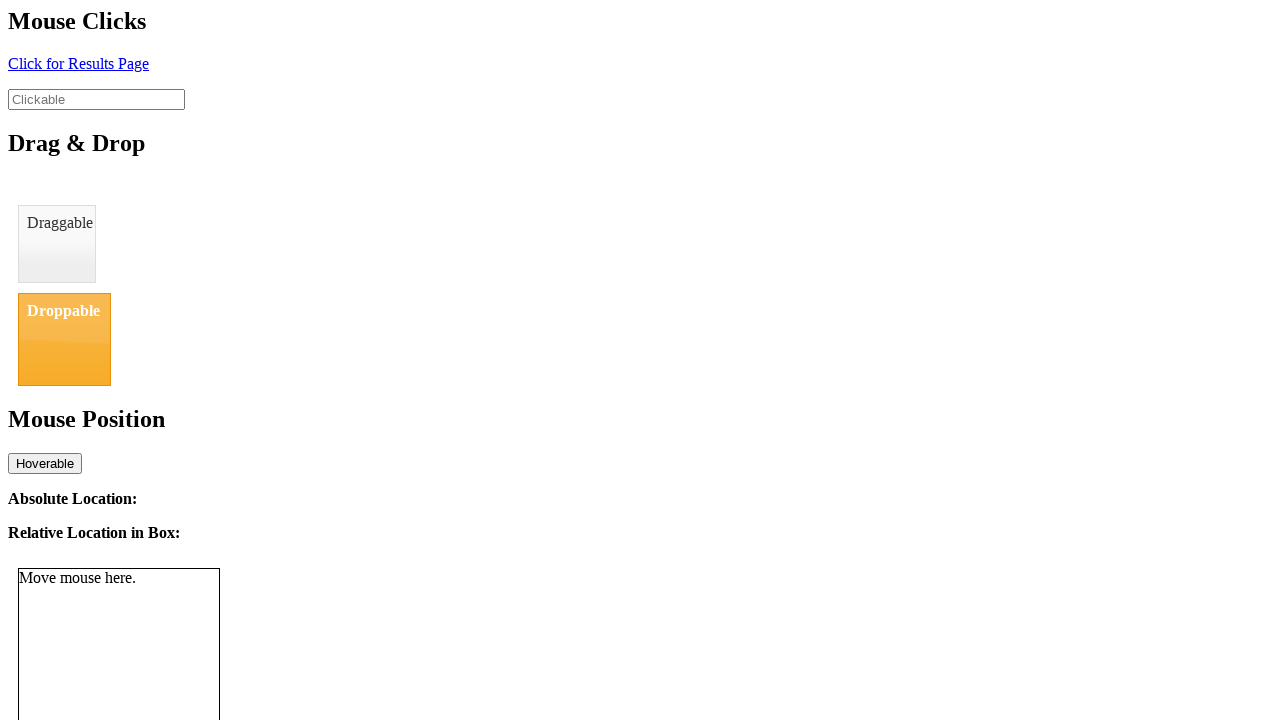

Located droppable element with id 'droppable'
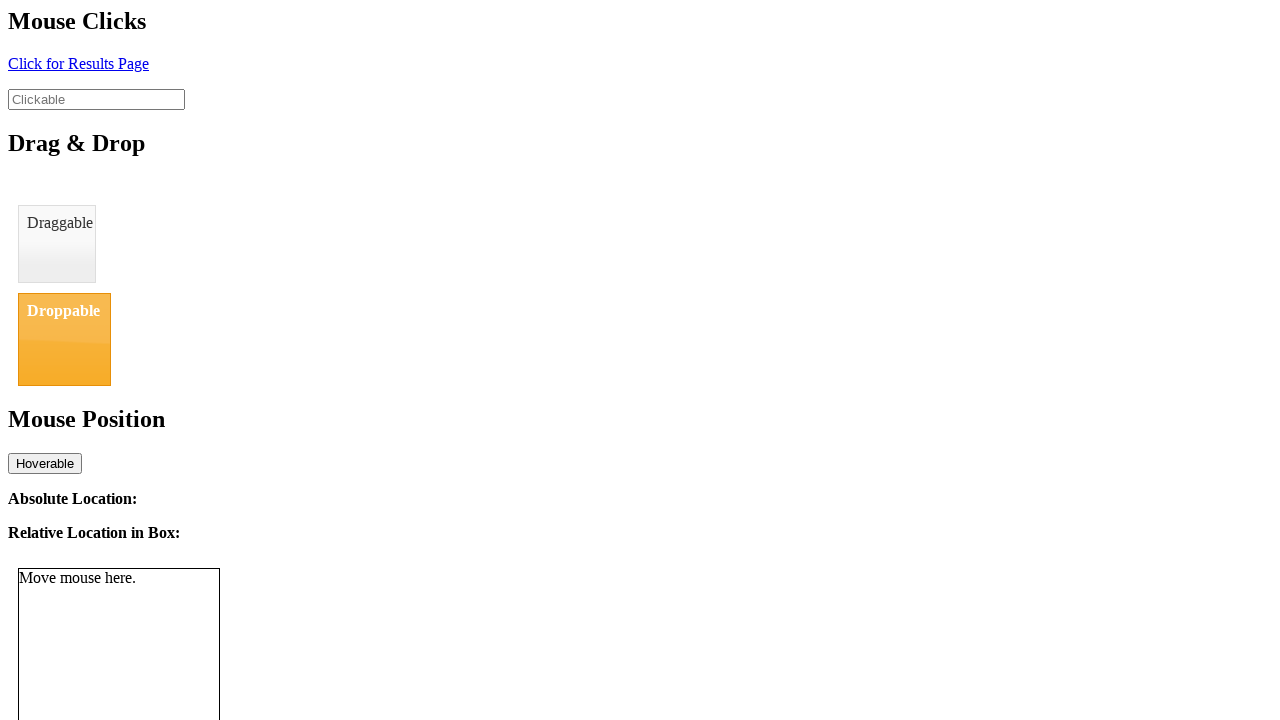

Retrieved bounding box coordinates for draggable element
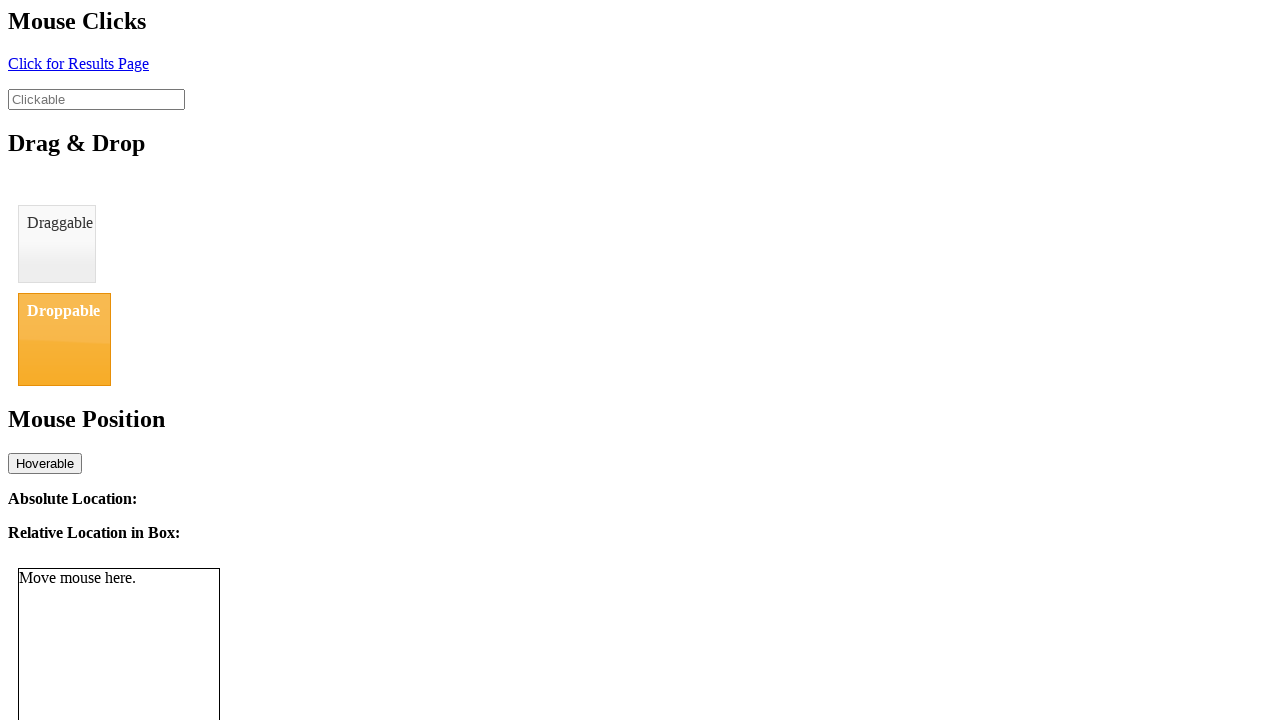

Retrieved bounding box coordinates for droppable element
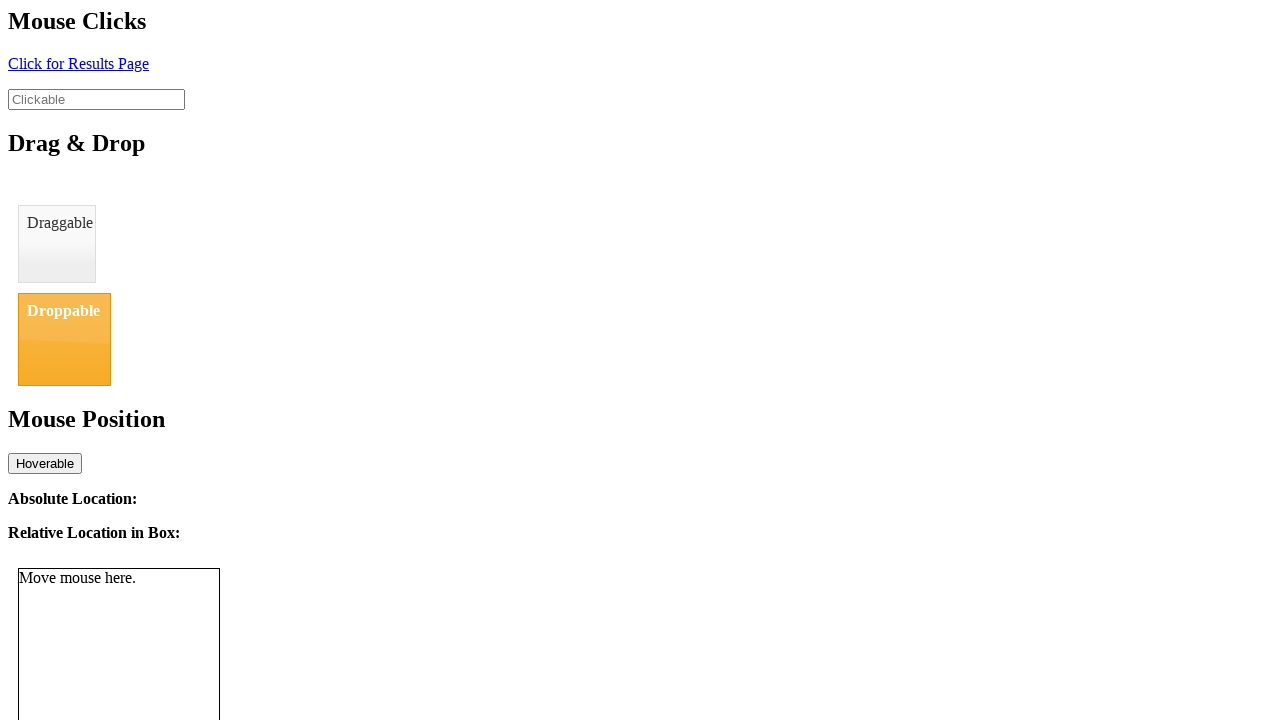

Calculated offset values: x_offset=7.5, y_offset=95.5
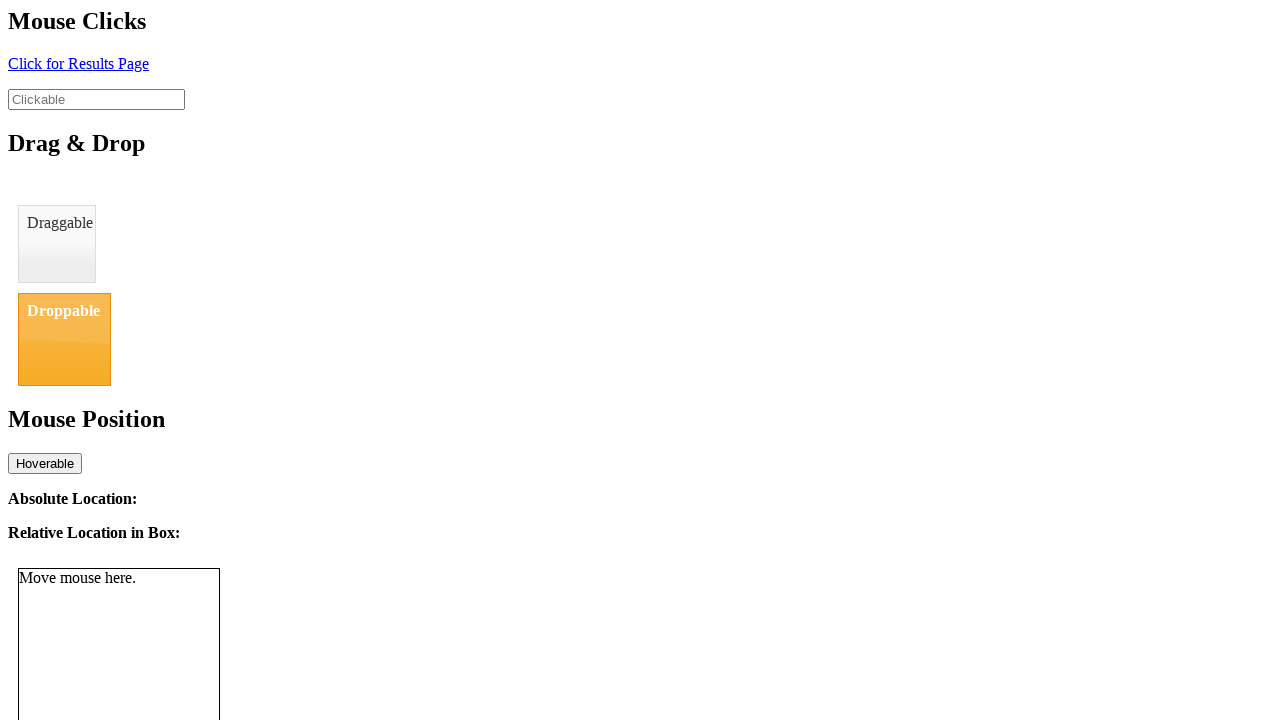

Performed drag and drop operation from draggable to droppable element at (64, 339)
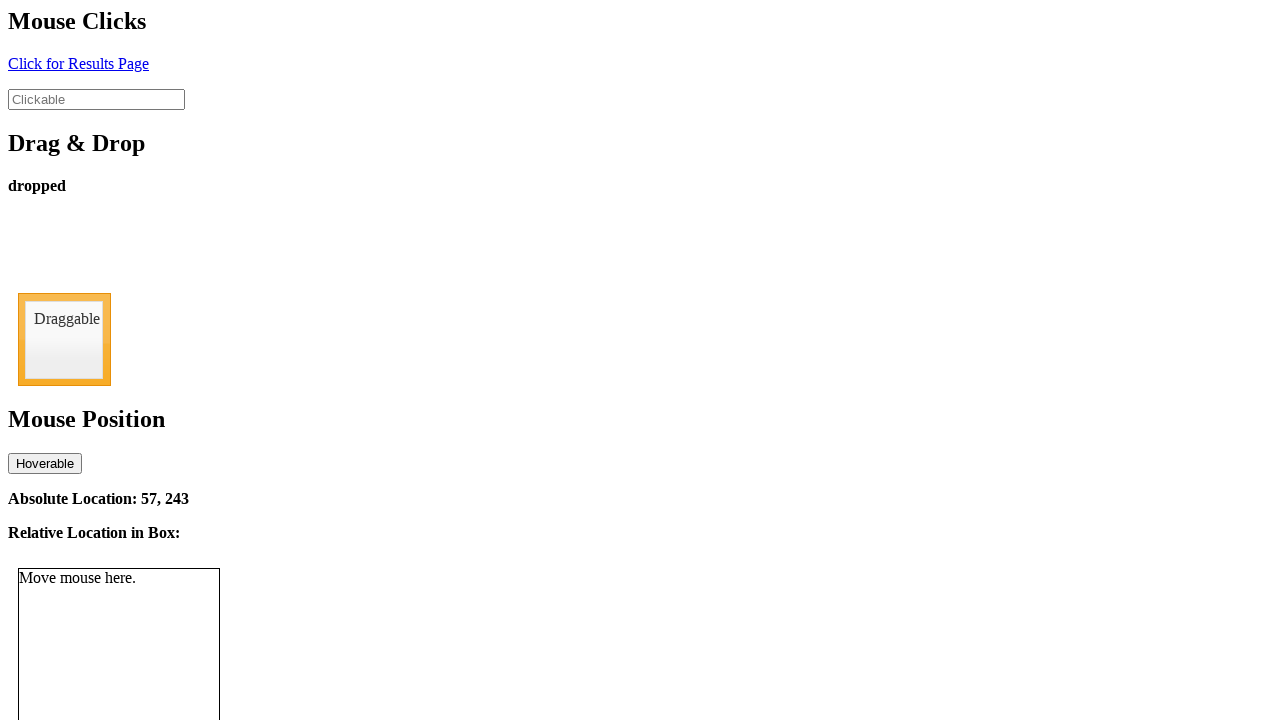

Located drop status result element
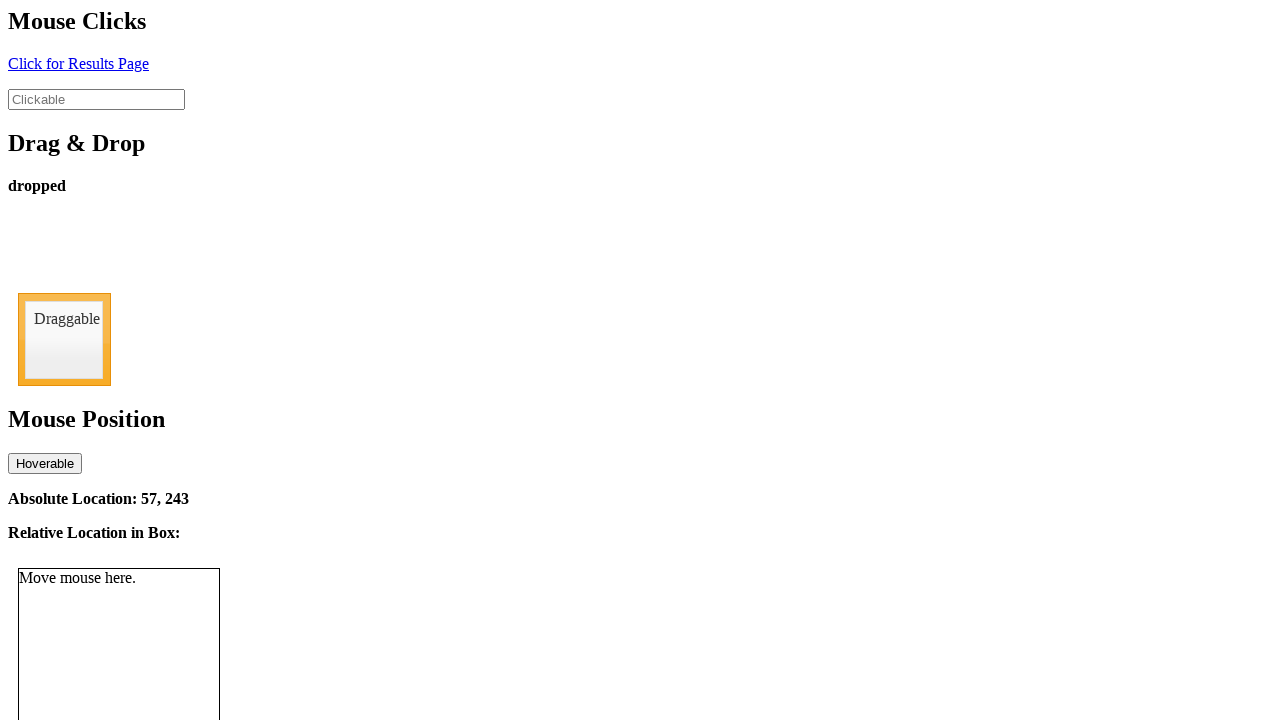

Verified drop was successful - status element contains 'dropped'
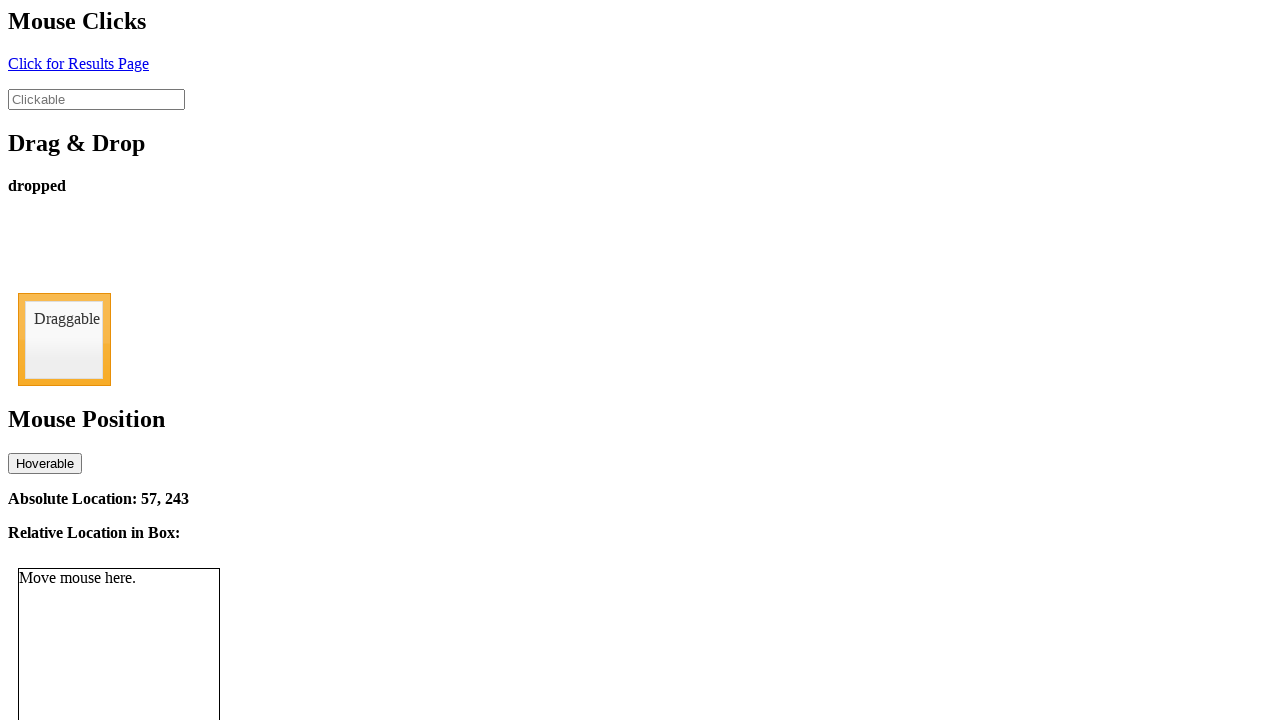

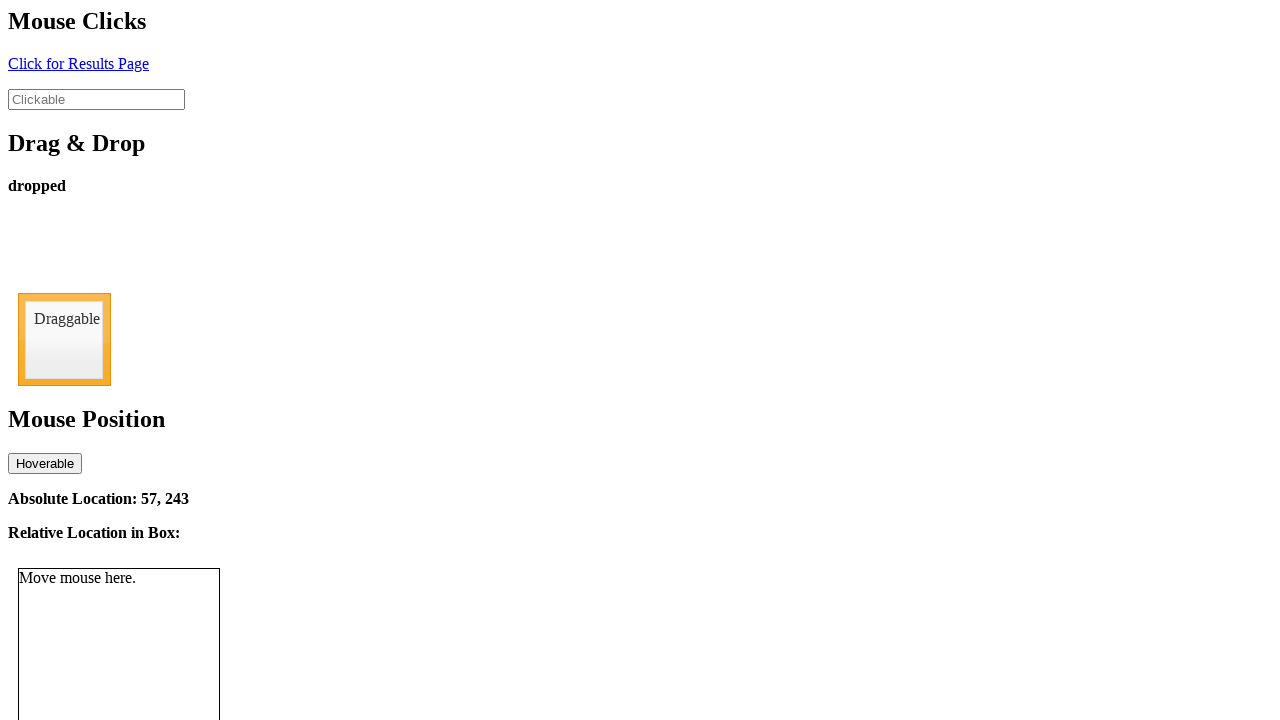